Opens the DemoQA homepage and verifies the page loads successfully

Starting URL: https://demoqa.com/

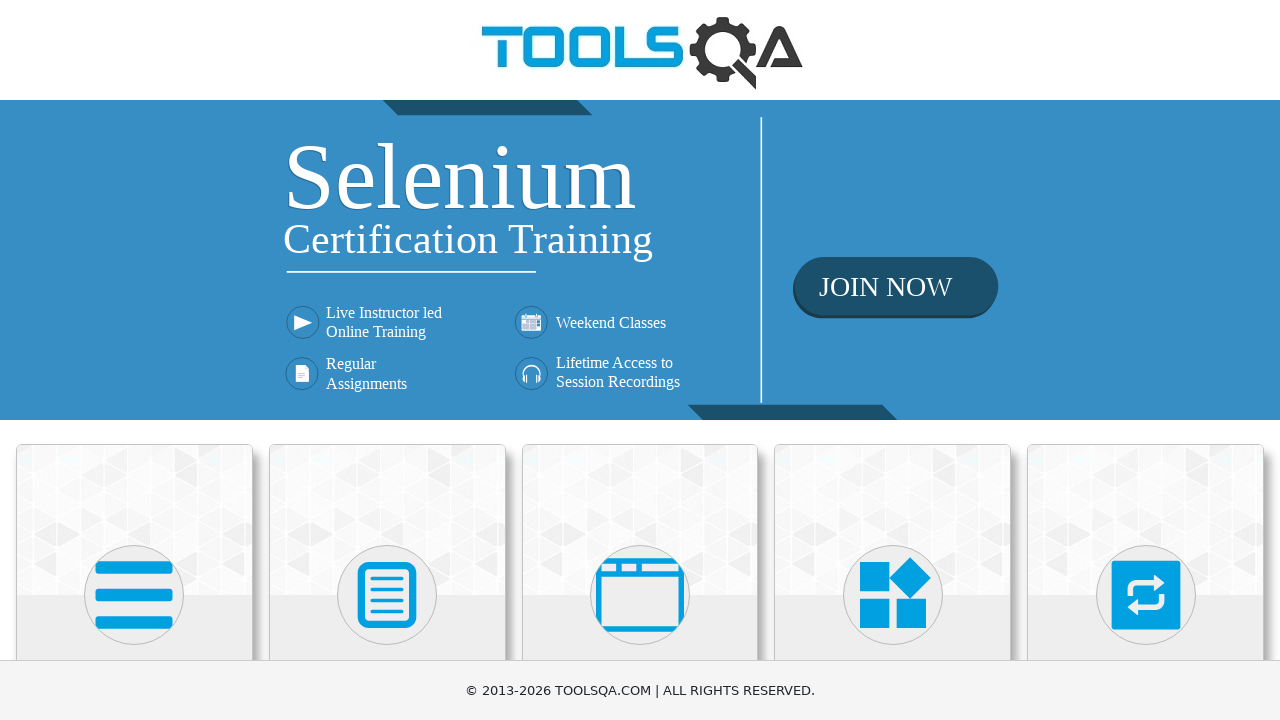

Navigated to DemoQA homepage at https://demoqa.com/
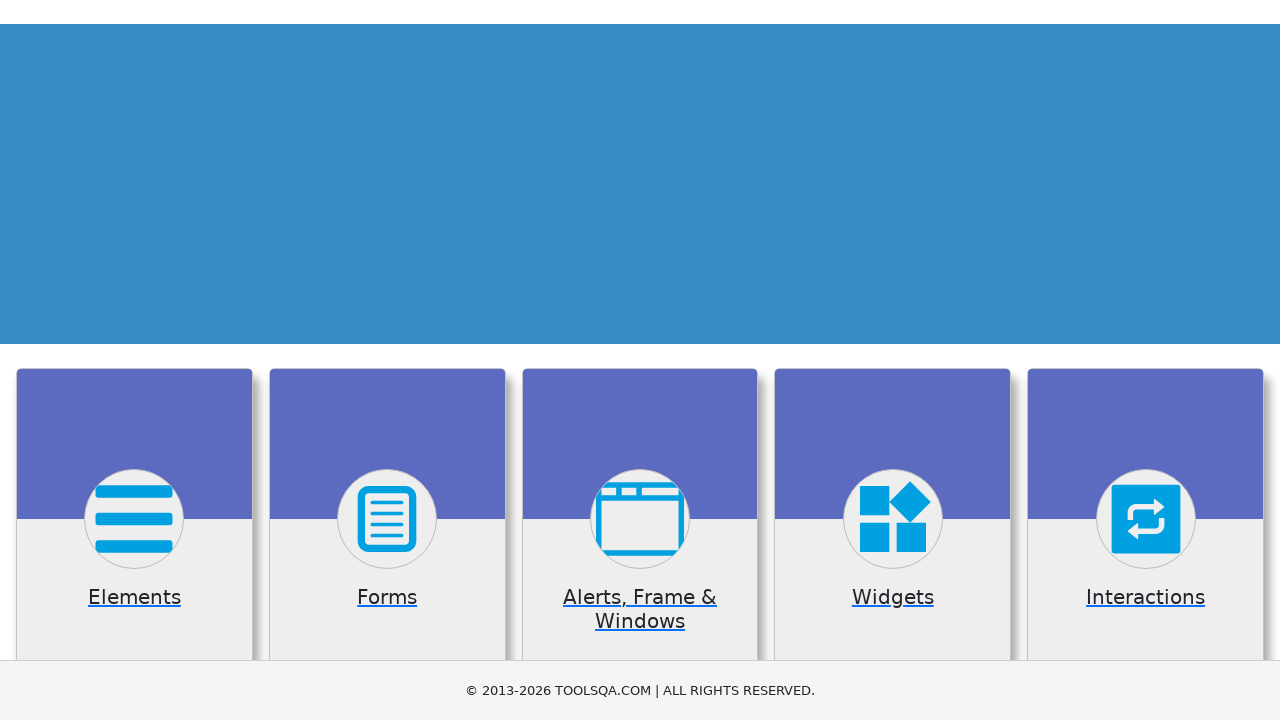

Page DOM content loaded successfully
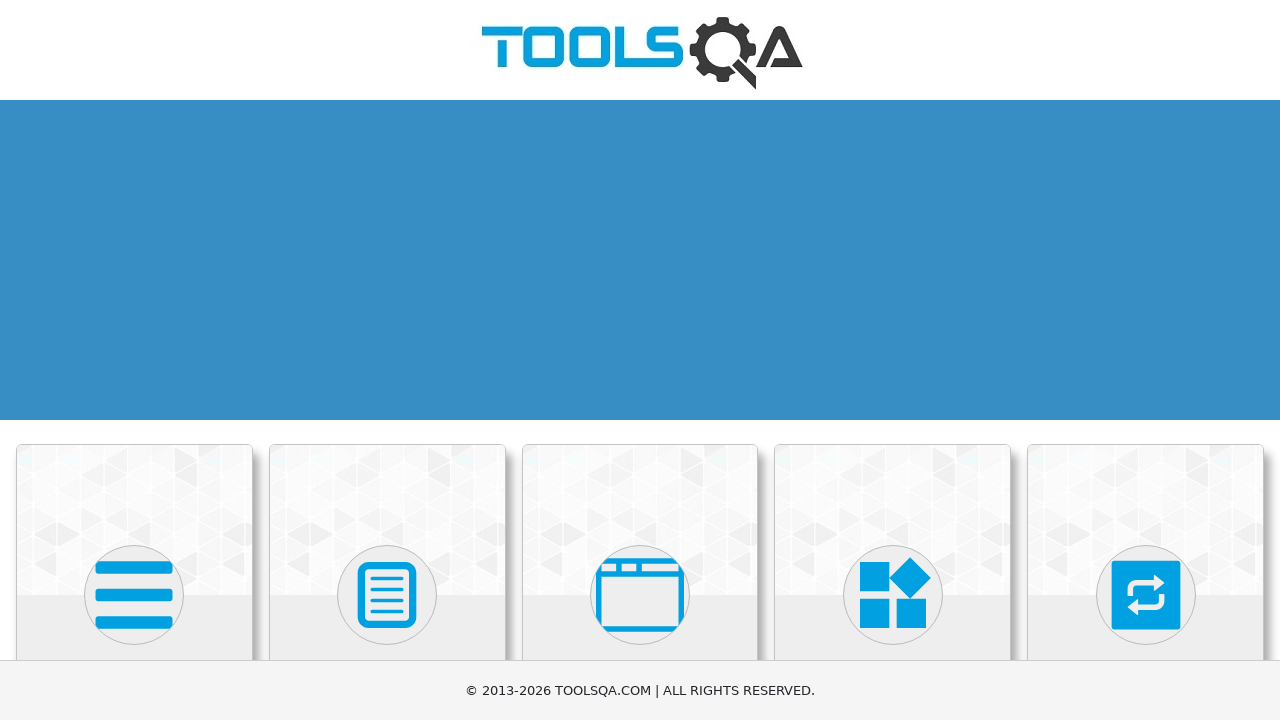

Verified that page URL is https://demoqa.com/
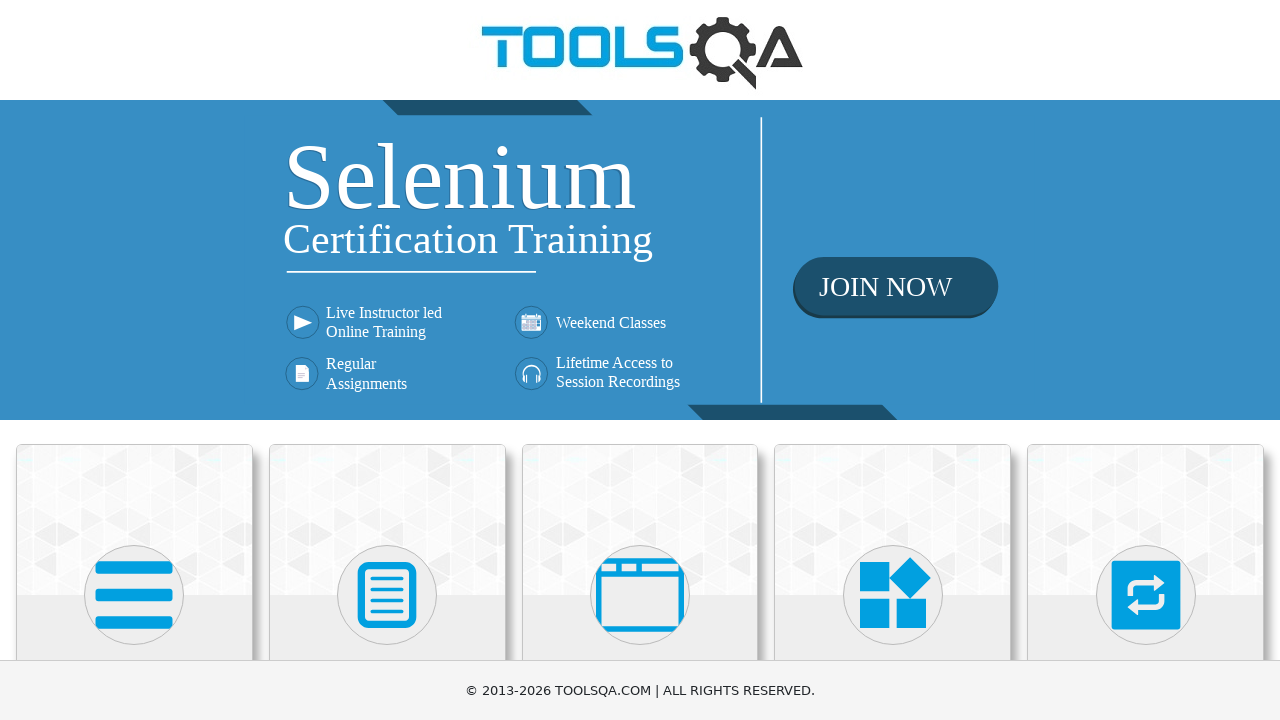

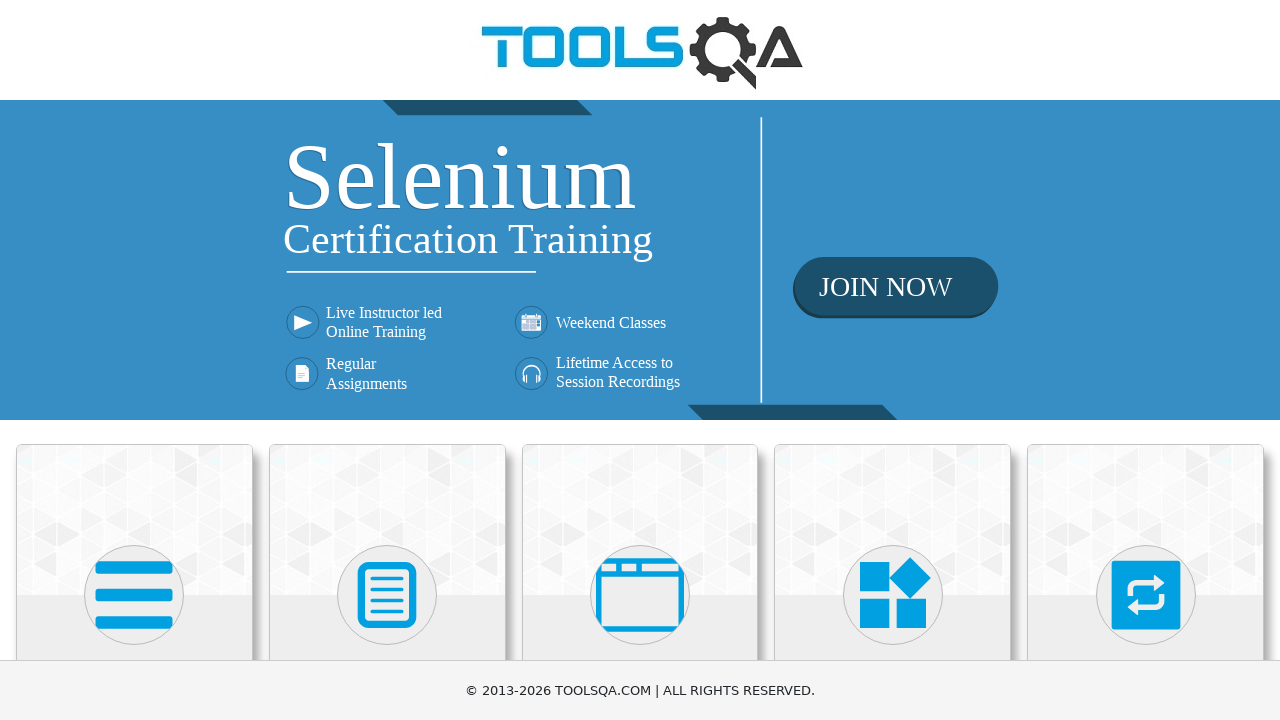